Tests user registration flow by clicking register link and filling out the registration form with user details

Starting URL: https://parabank.parasoft.com/parabank/index.htm

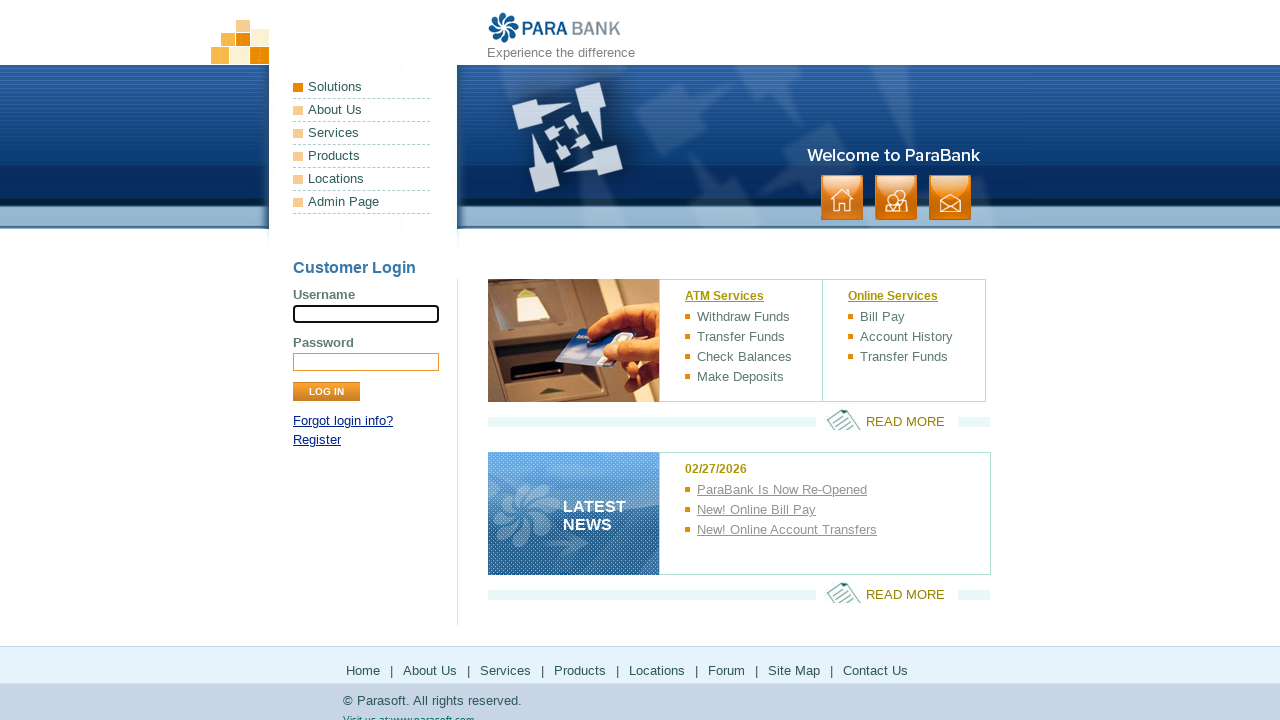

Clicked Register link on ParaBank home page at (317, 440) on a[href*='register']
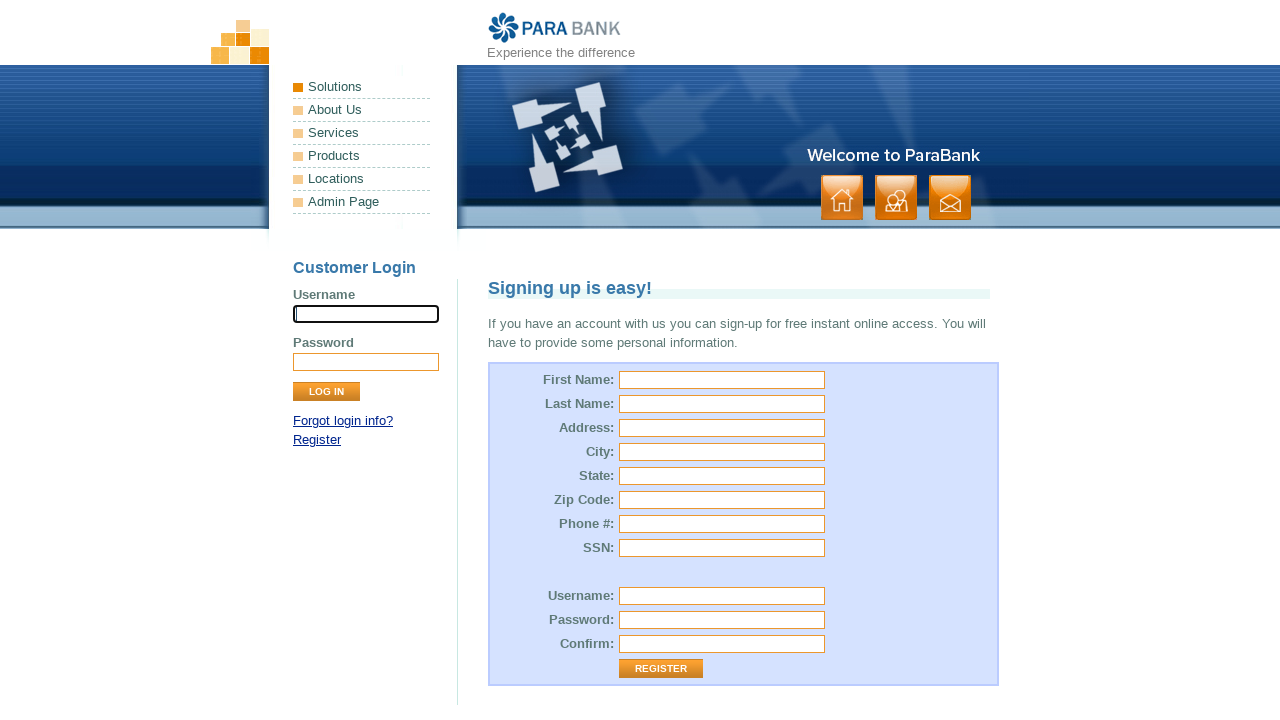

Registration form loaded successfully
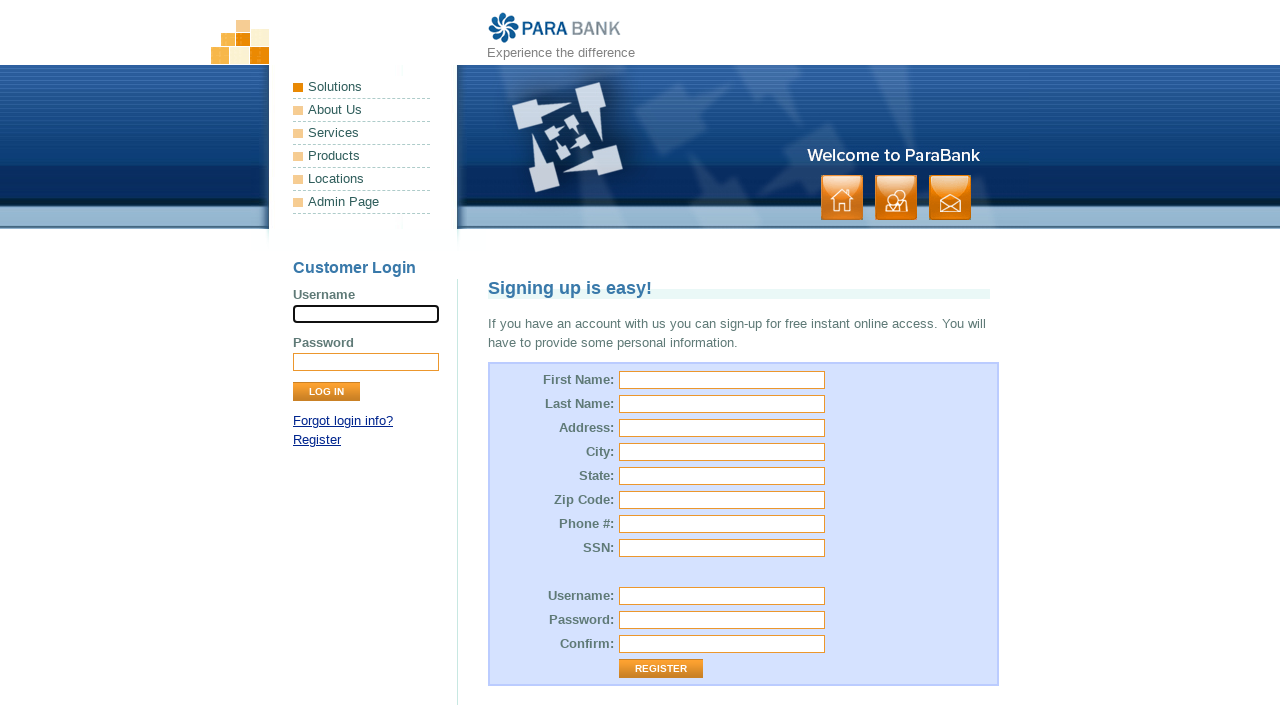

Filled first name field with 'fede' on input[id='customer.firstName']
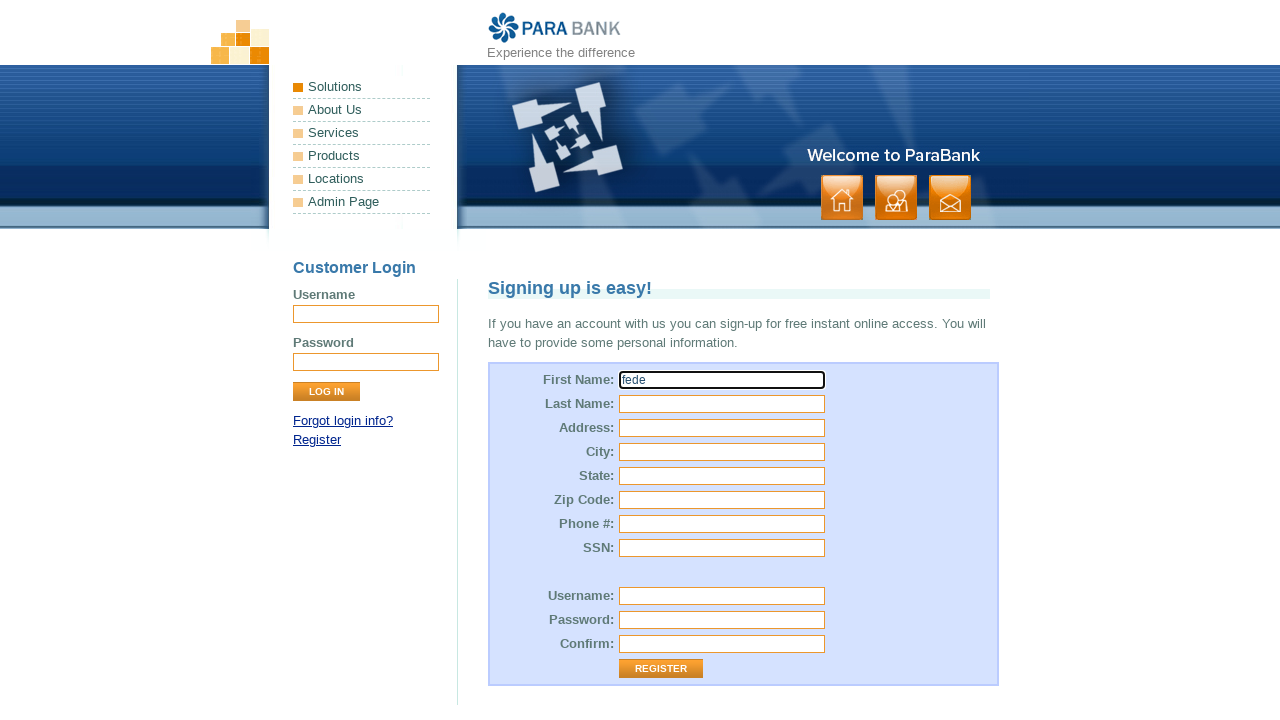

Filled last name field with 'bazan' on input[id='customer.lastName']
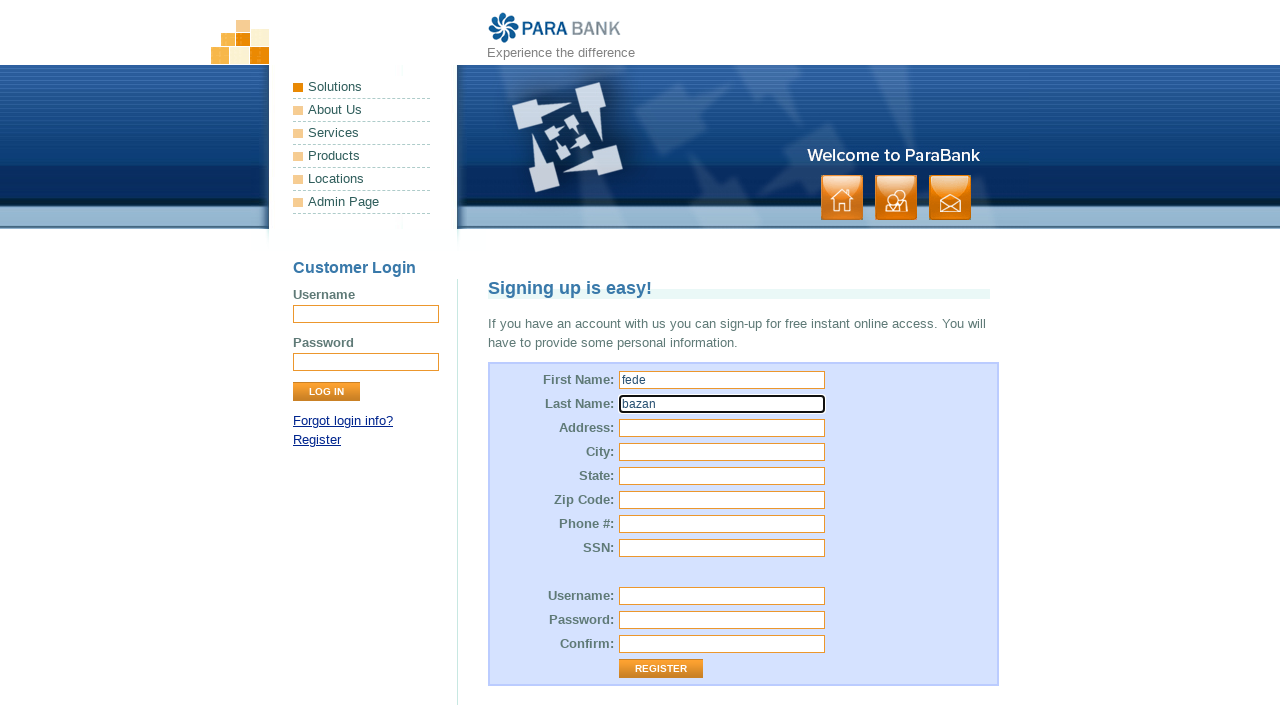

Filled street address field with 'Independecia 2040' on input[id='customer.address.street']
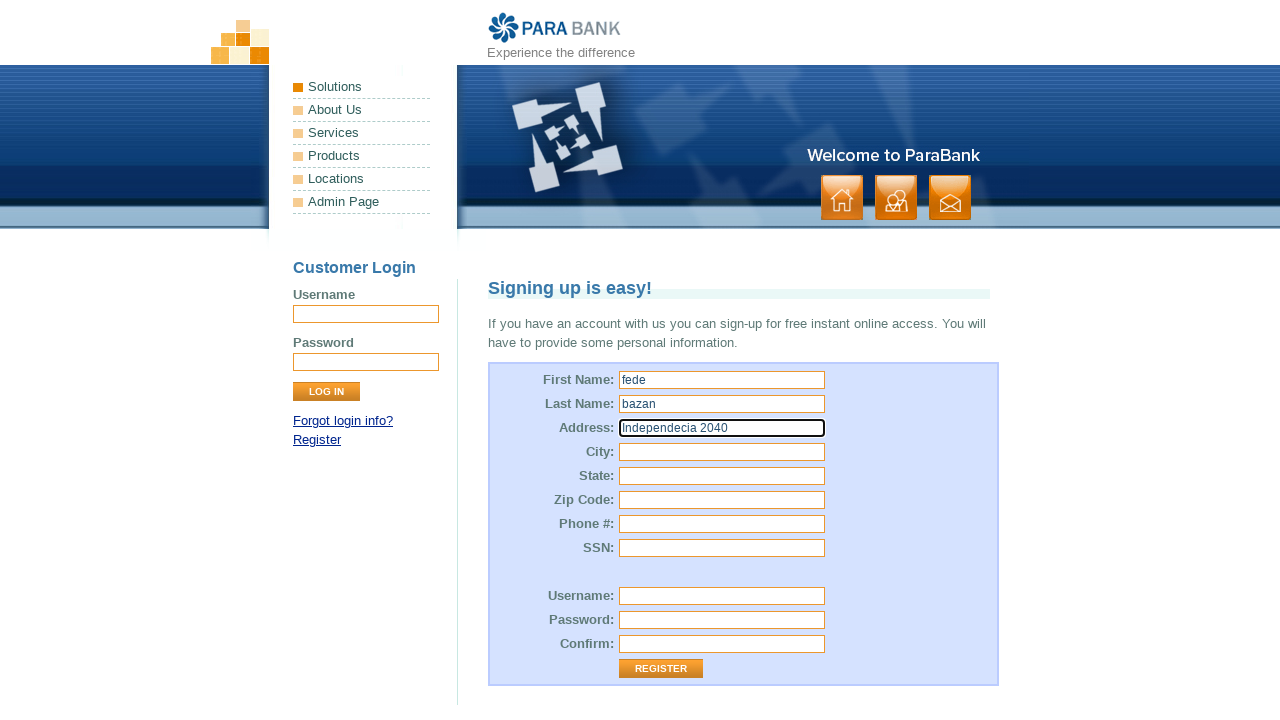

Filled city field with 'Buenos Aires' on input[id='customer.address.city']
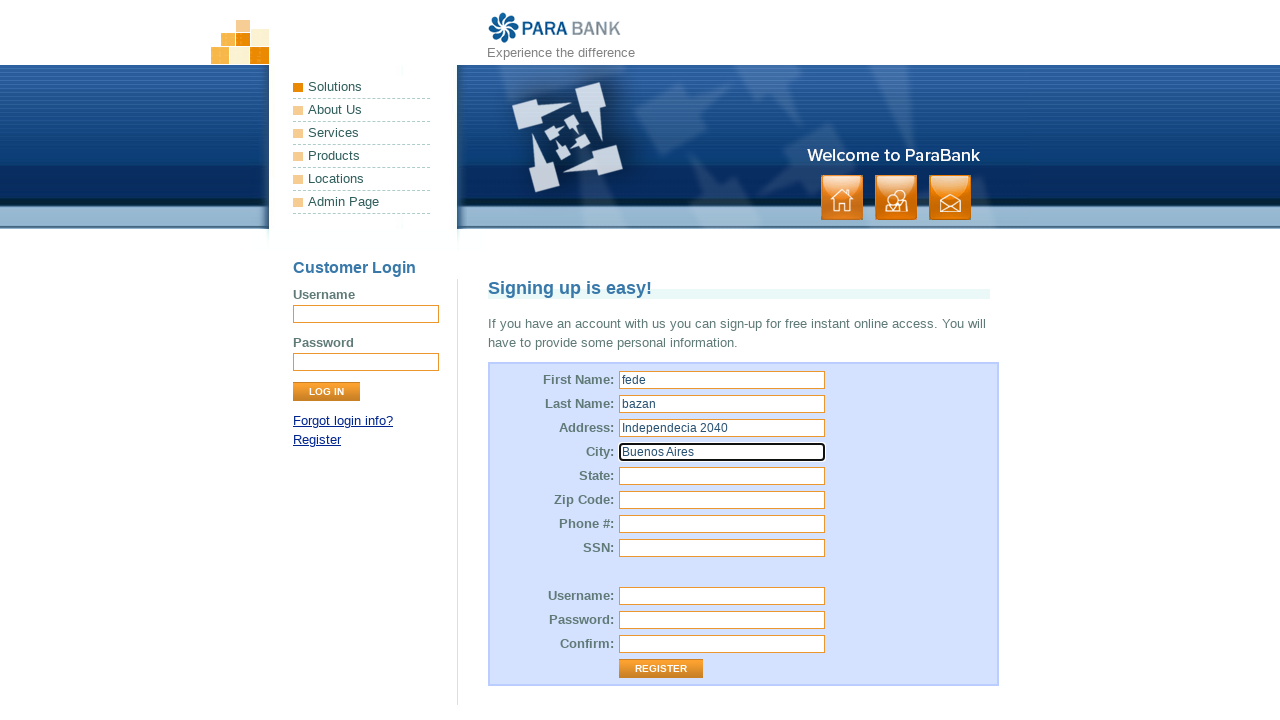

Filled state field with 'BA' on input[id='customer.address.state']
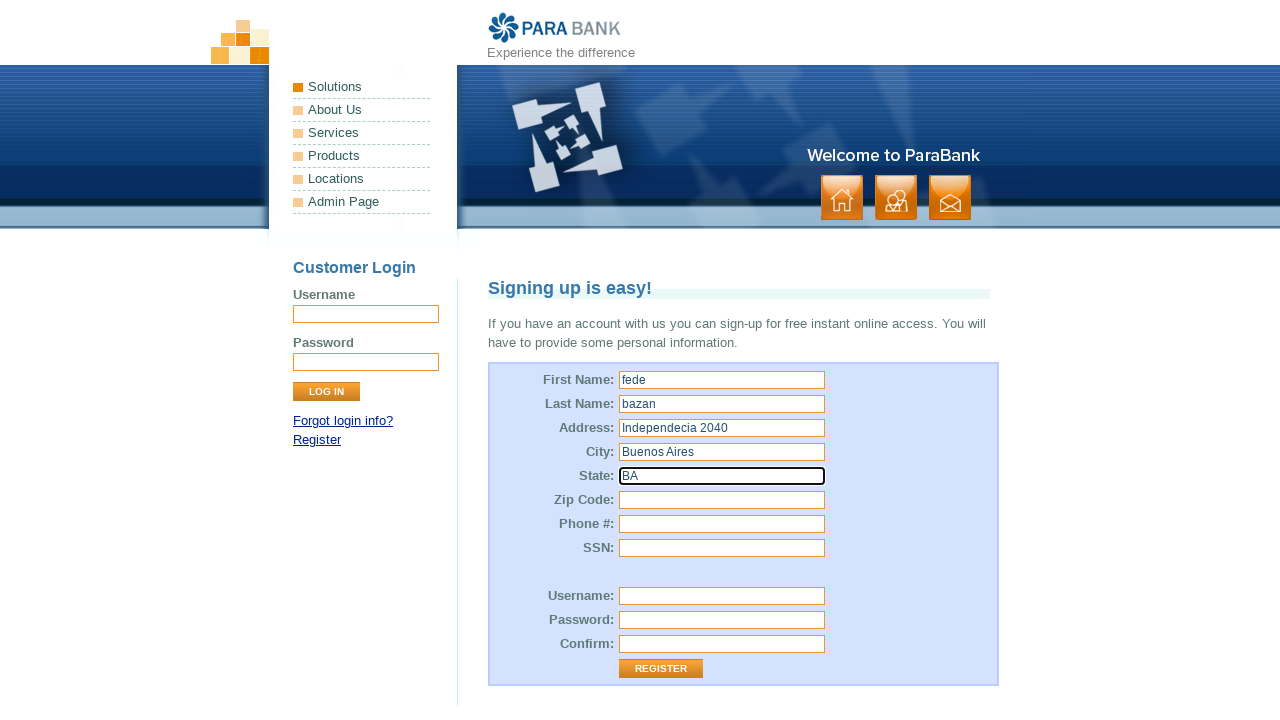

Filled zip code field with '12345' on input[id='customer.address.zipCode']
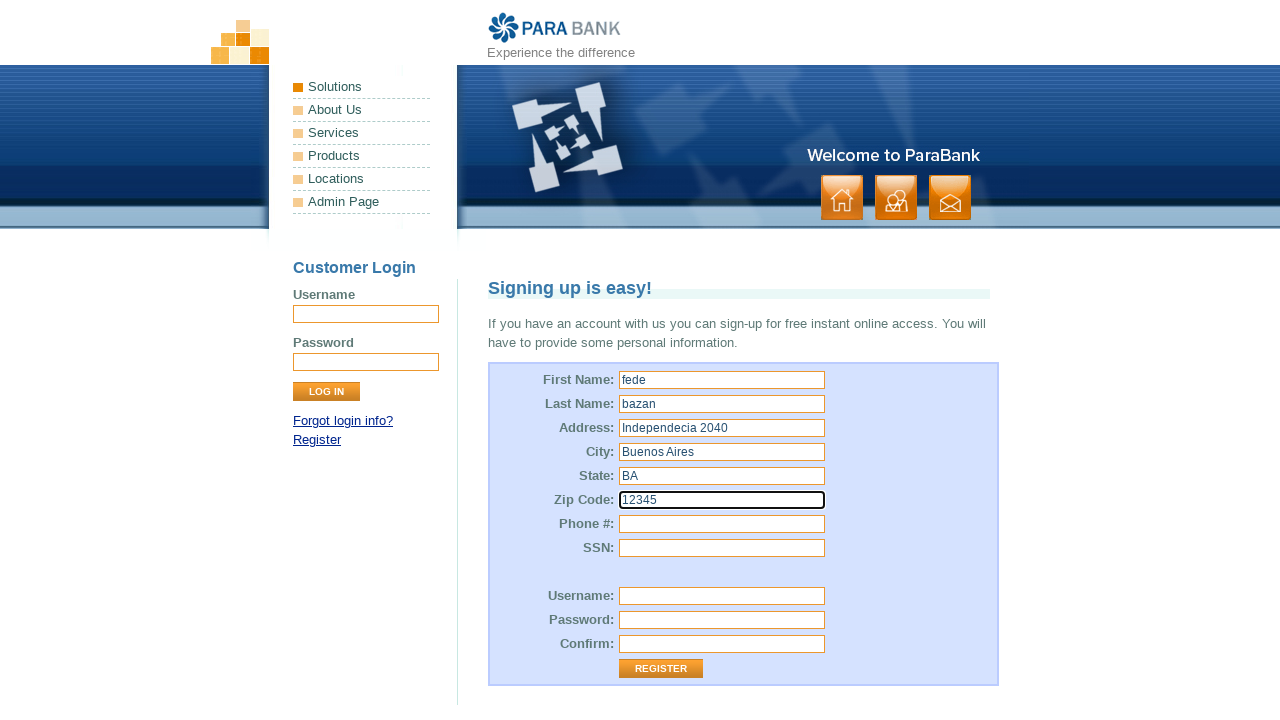

Filled phone number field with '5551234567' on input[id='customer.phoneNumber']
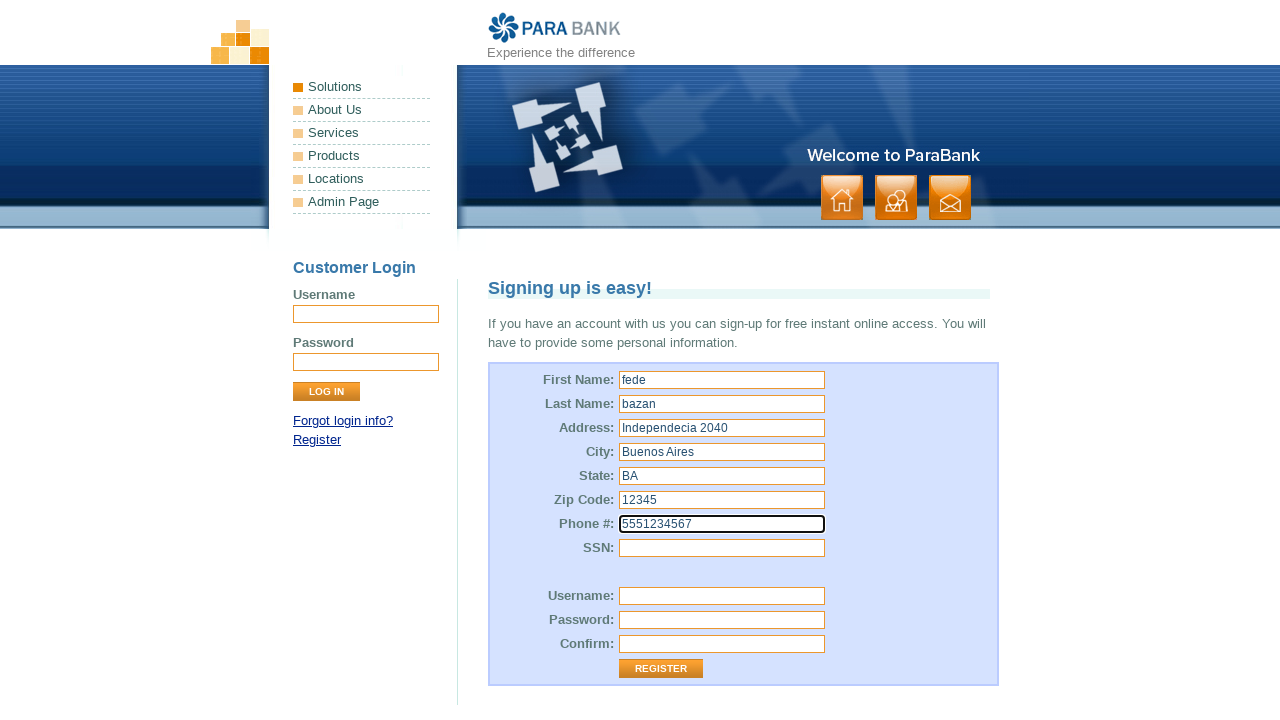

Filled SSN field with '123-45-6789' on input[id='customer.ssn']
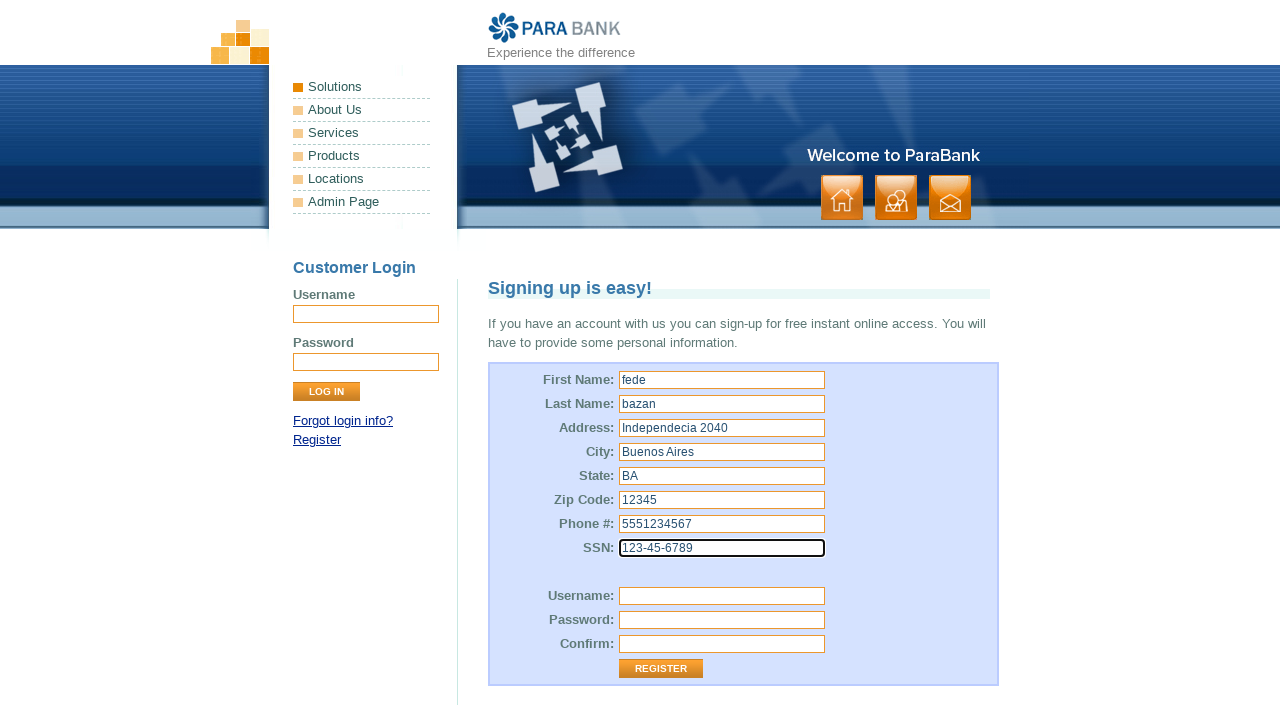

Filled username field with 'fedebazan2024' on input[id='customer.username']
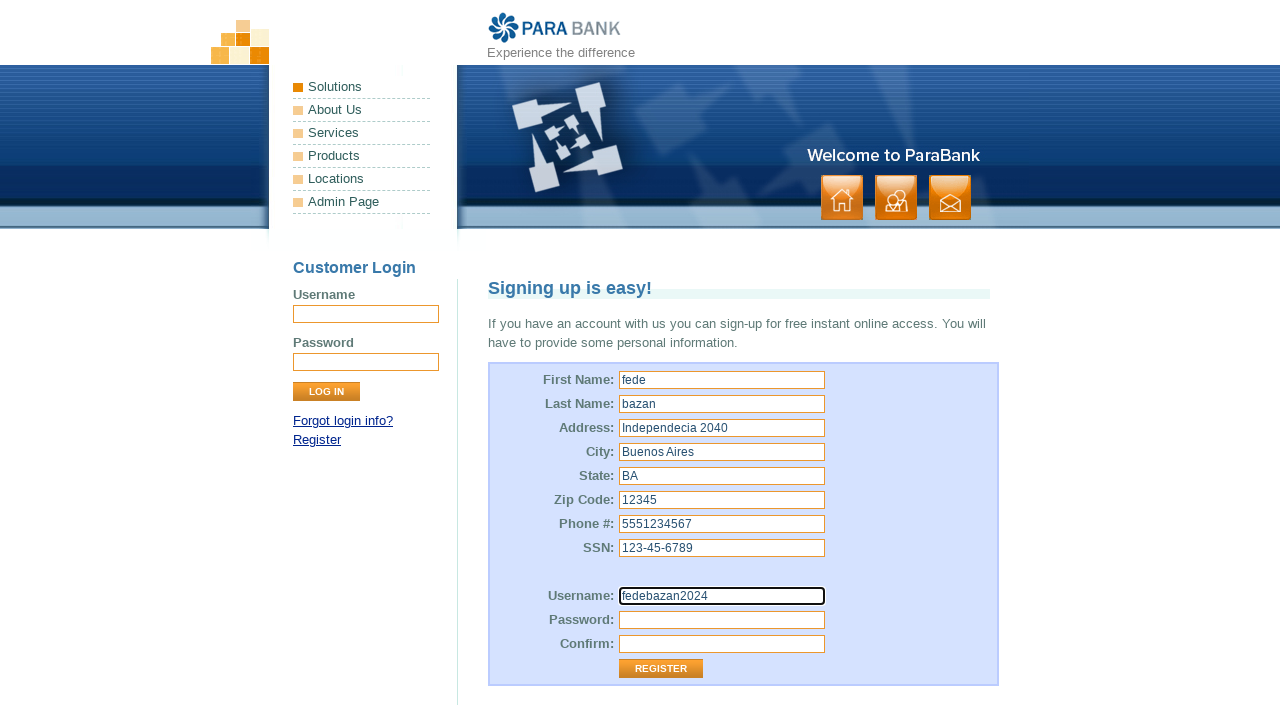

Filled password field with secure password on input[id='customer.password']
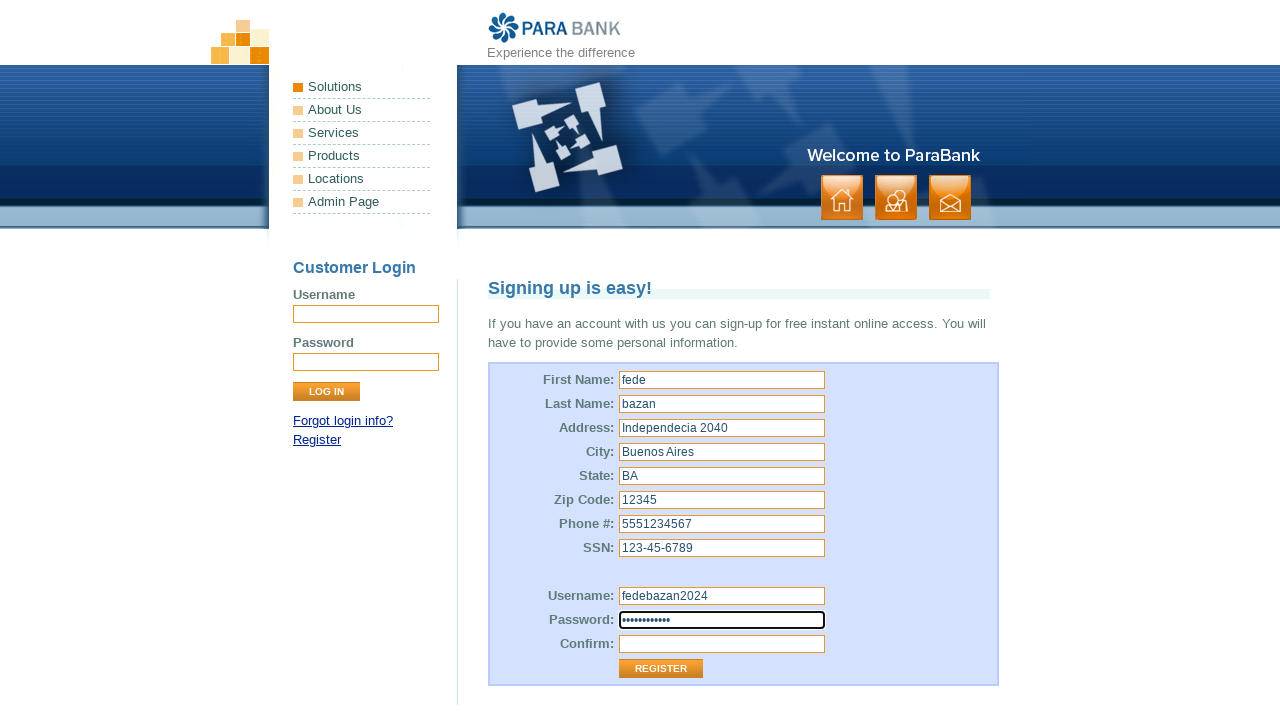

Filled password confirmation field with secure password on input[id='repeatedPassword']
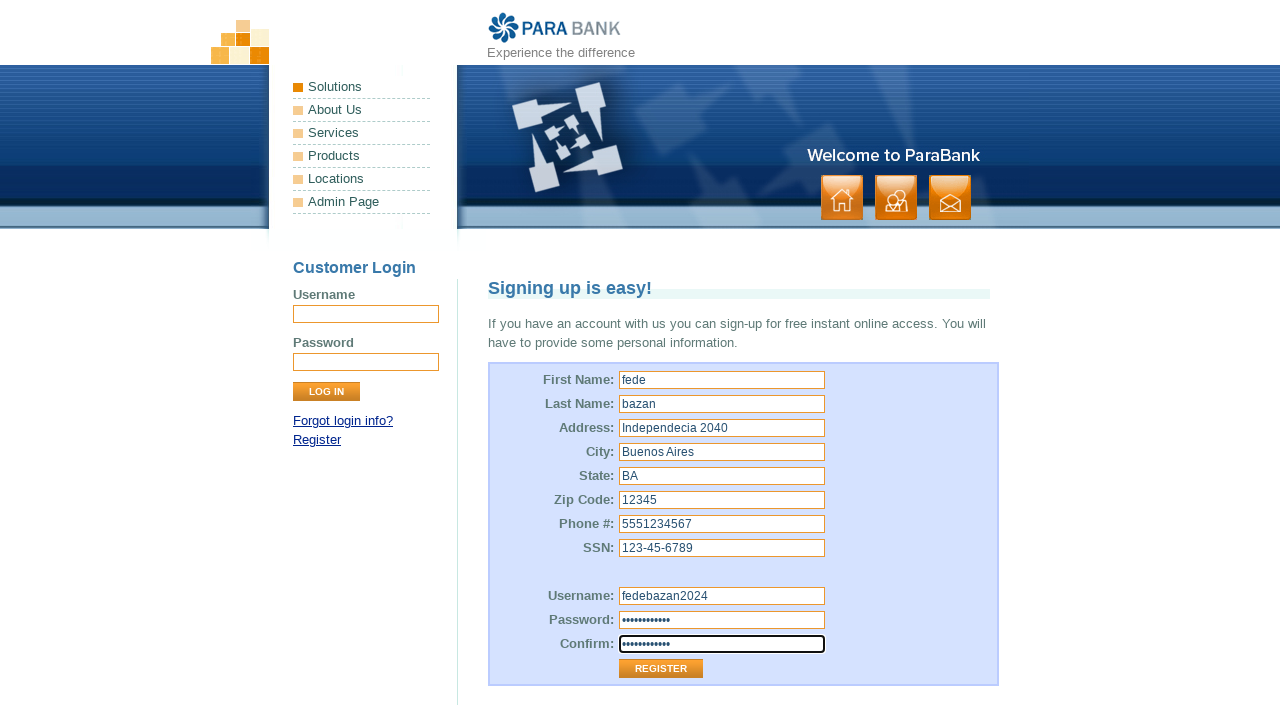

Clicked Register button to submit the registration form at (661, 669) on input[value='Register']
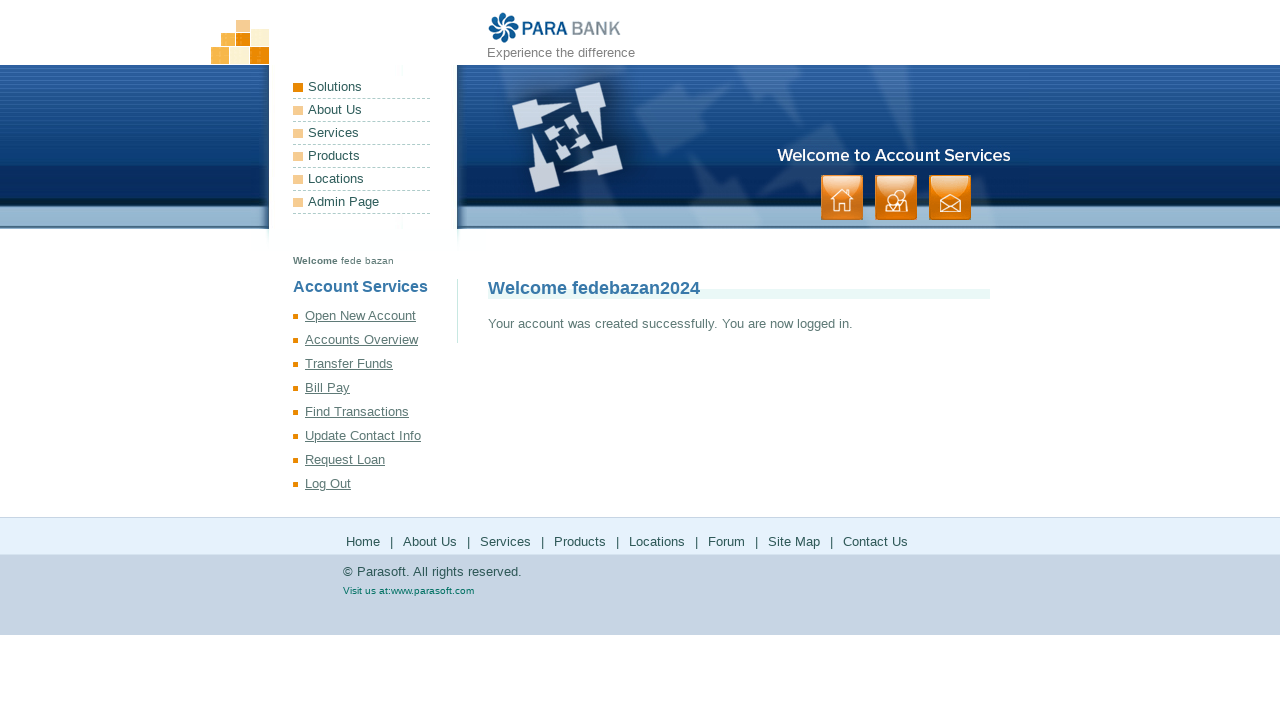

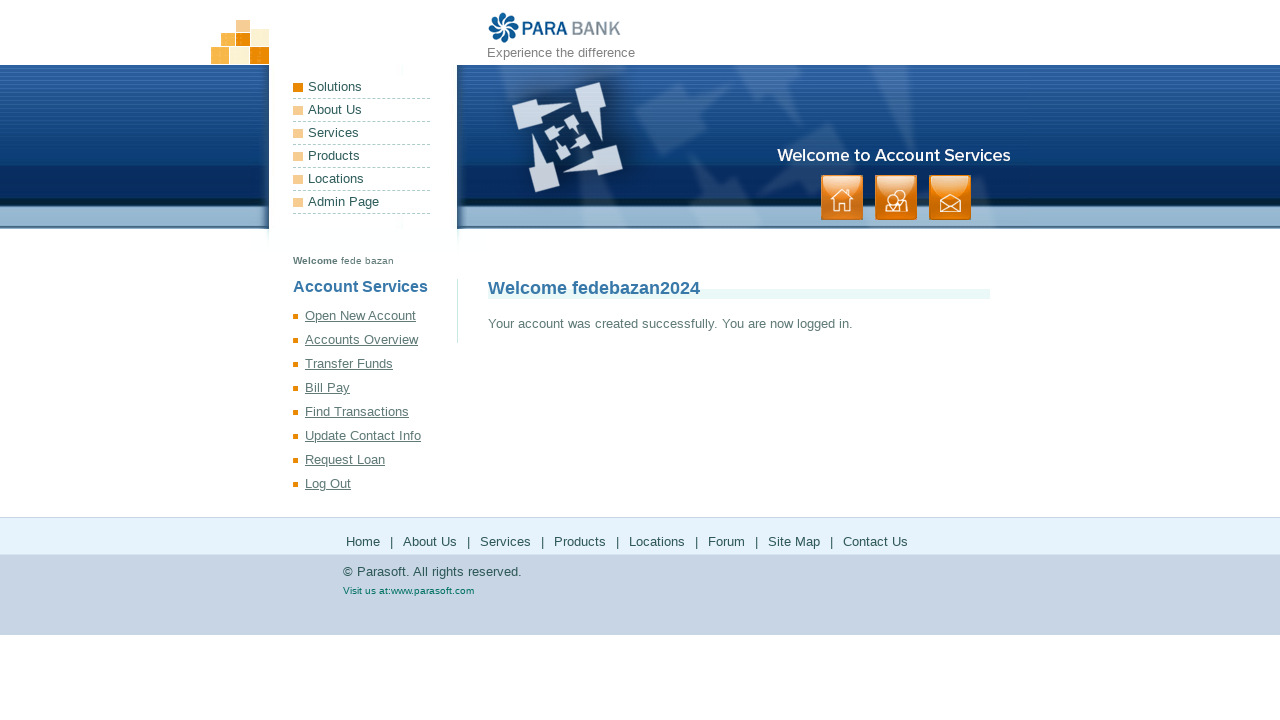